Simple navigation test that opens the Discord homepage and verifies it loads successfully.

Starting URL: https://discord.com/

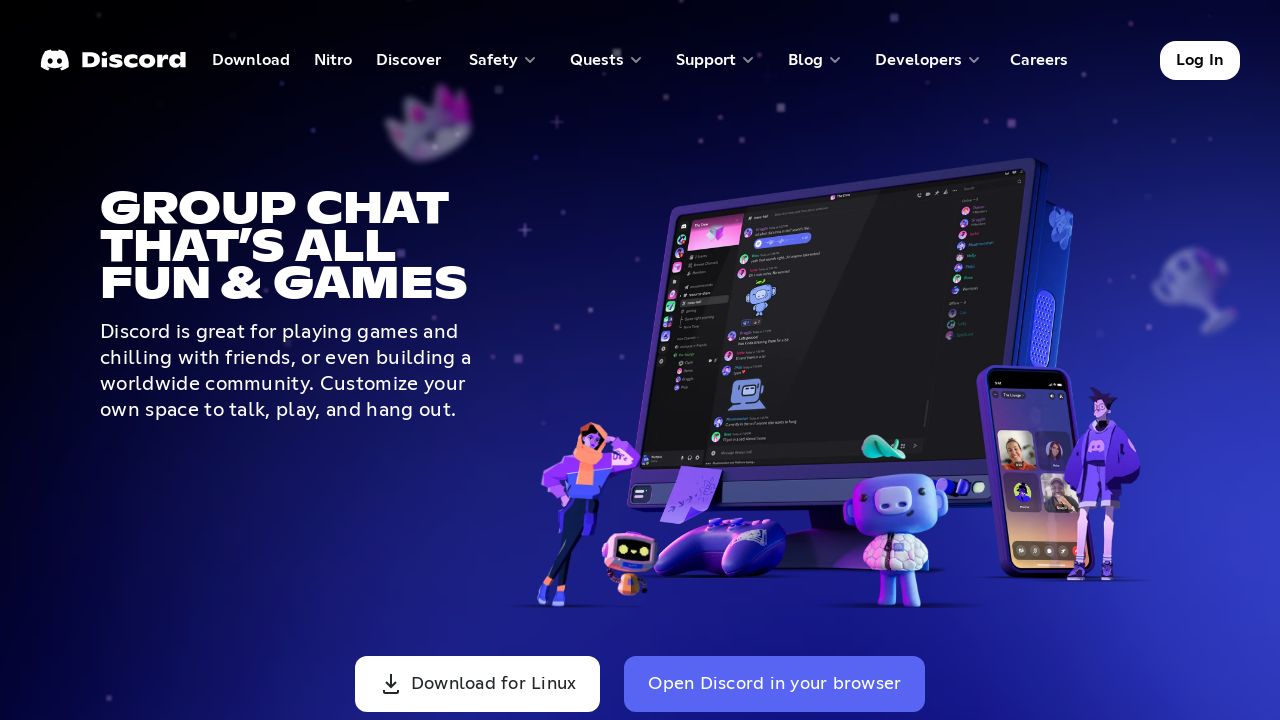

Discord homepage loaded successfully - DOM content ready
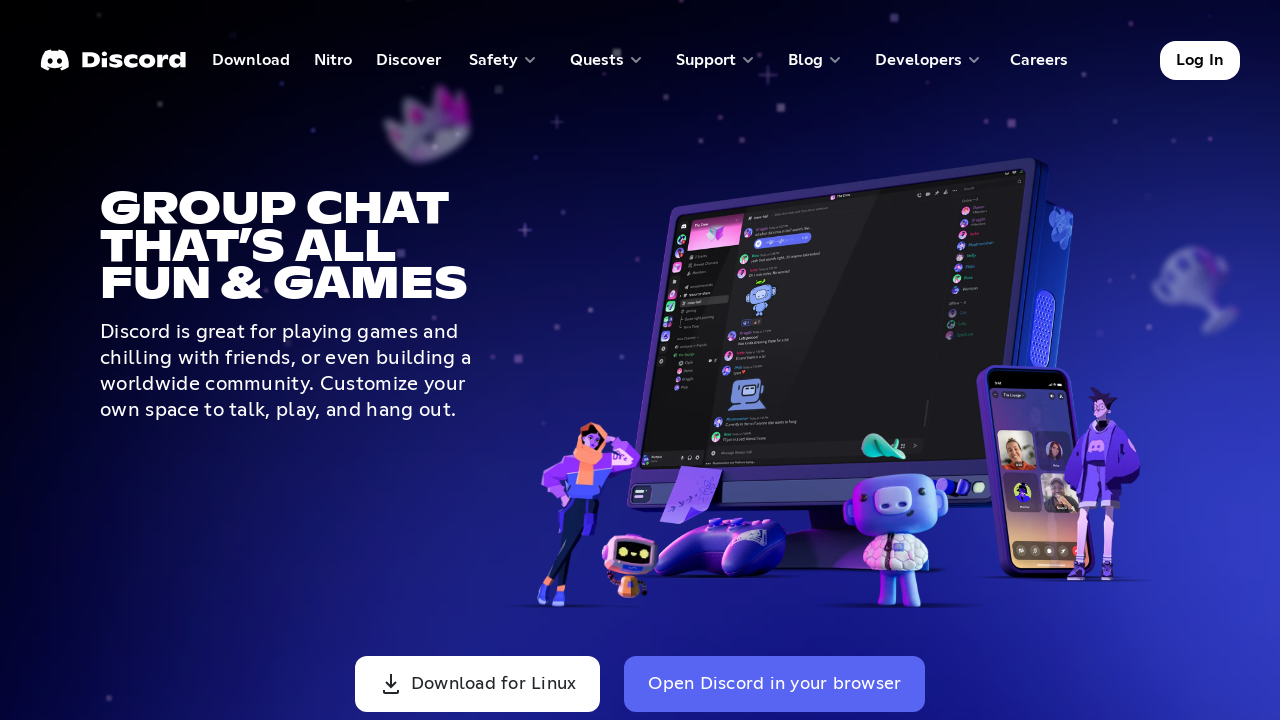

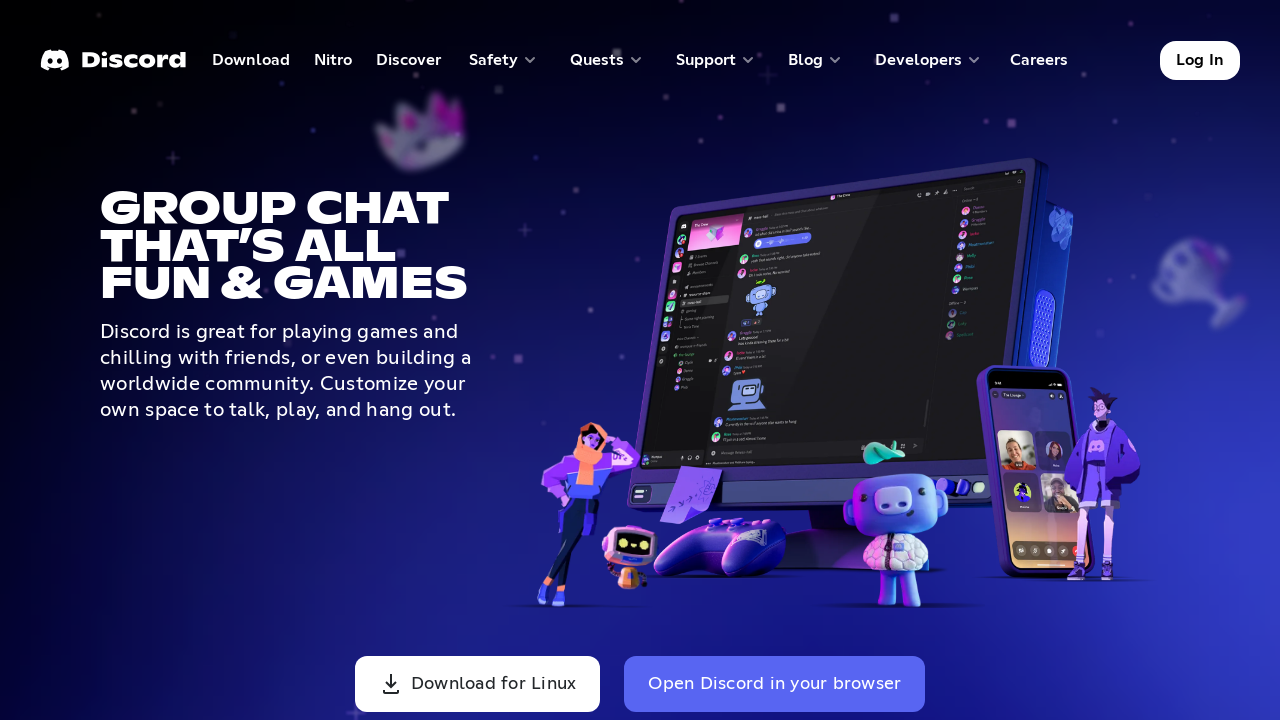